Tests that the Clear completed button displays correct text after marking an item complete.

Starting URL: https://demo.playwright.dev/todomvc

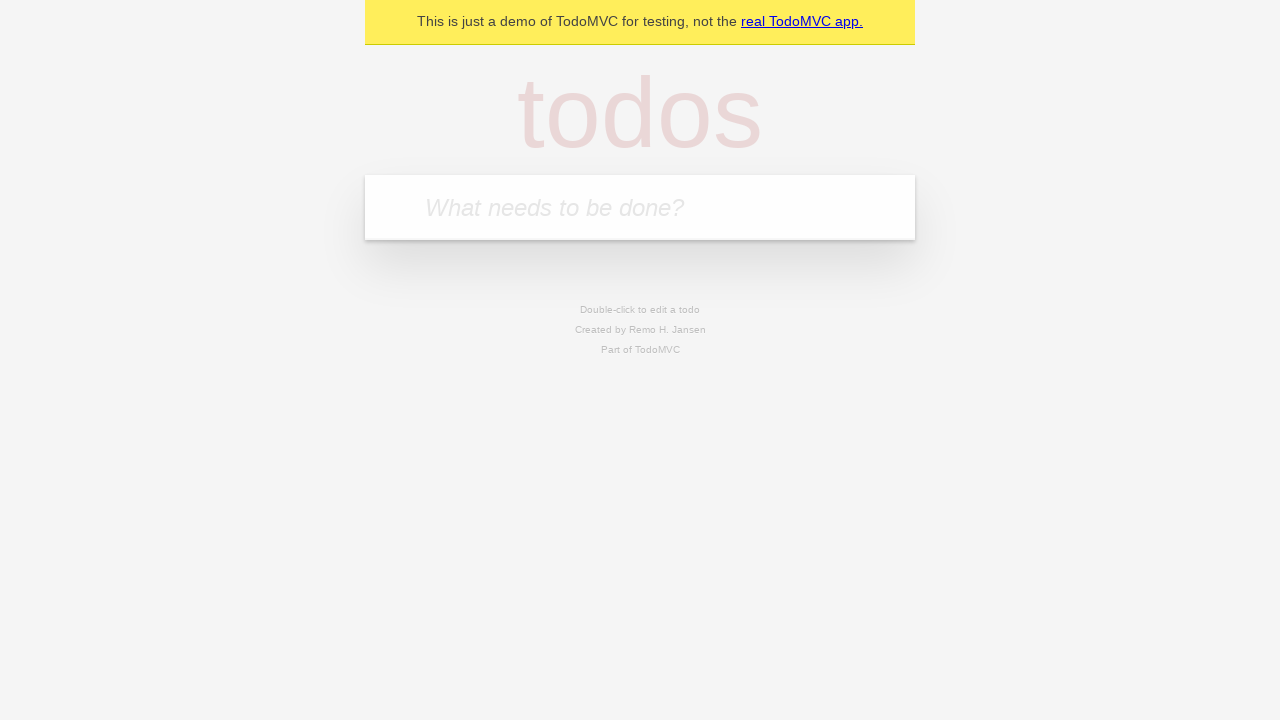

Filled todo input with 'buy some cheese' on internal:attr=[placeholder="What needs to be done?"i]
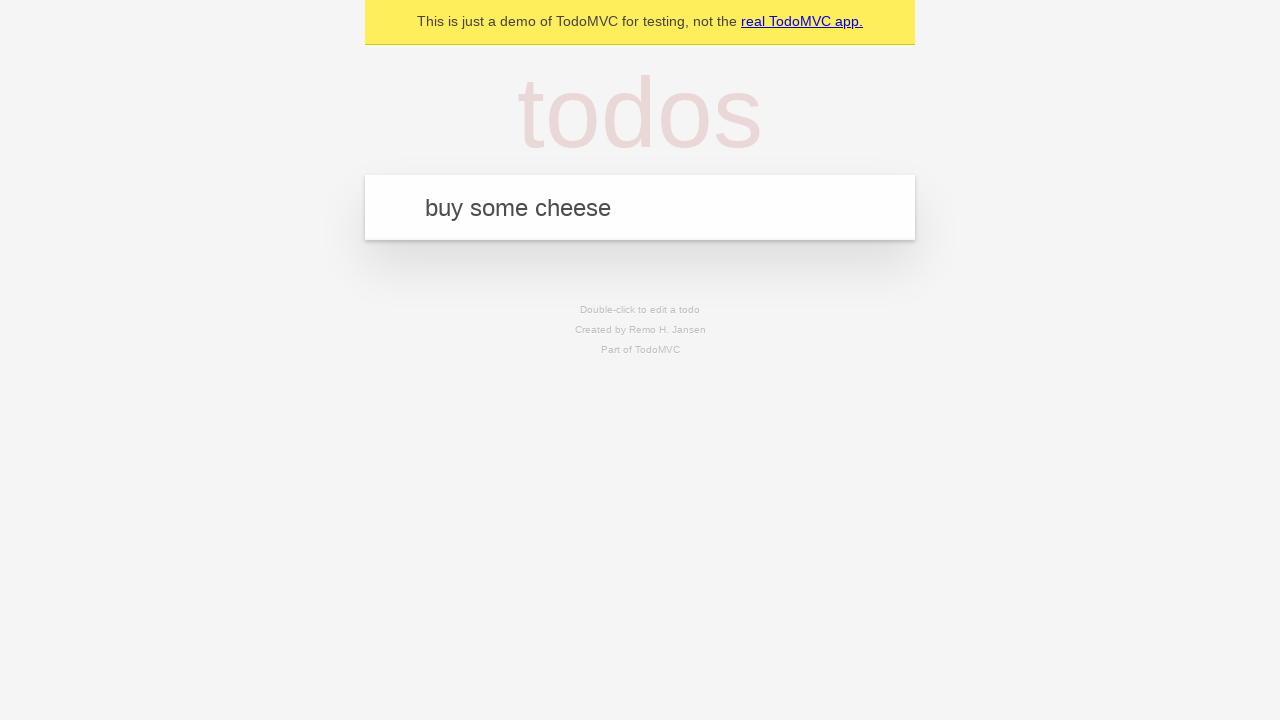

Pressed Enter to create first todo item on internal:attr=[placeholder="What needs to be done?"i]
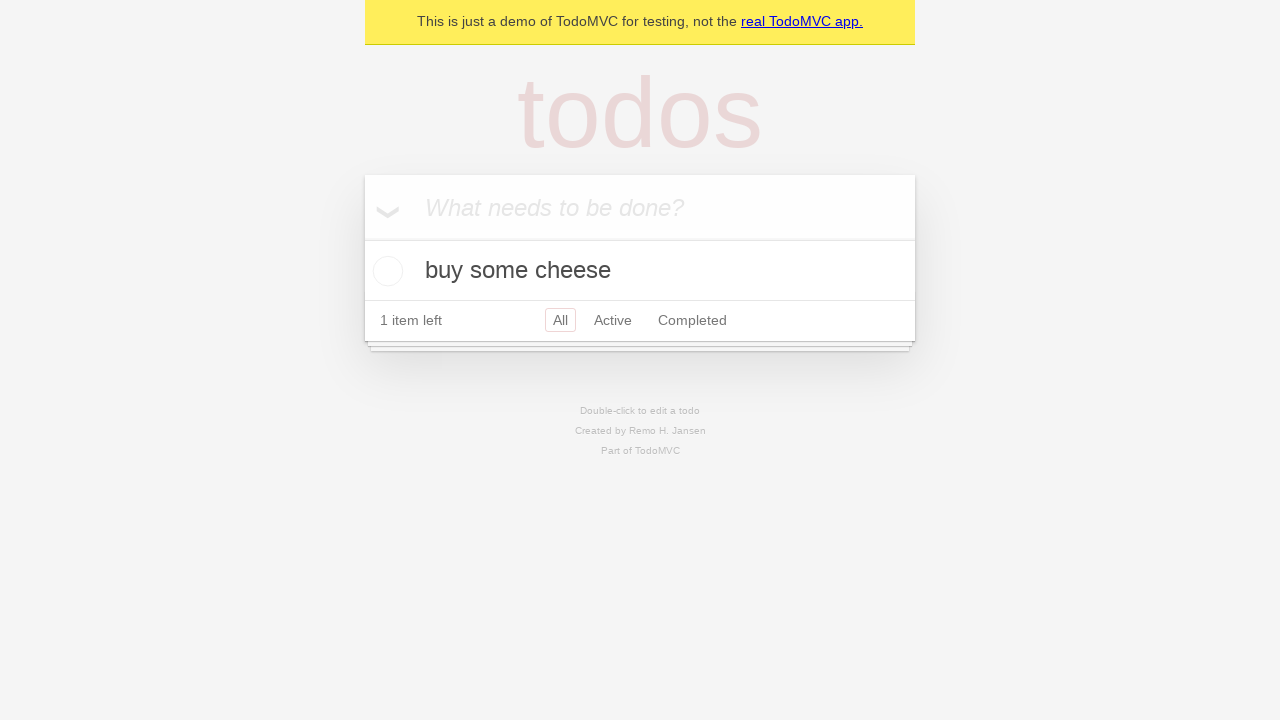

Filled todo input with 'feed the cat' on internal:attr=[placeholder="What needs to be done?"i]
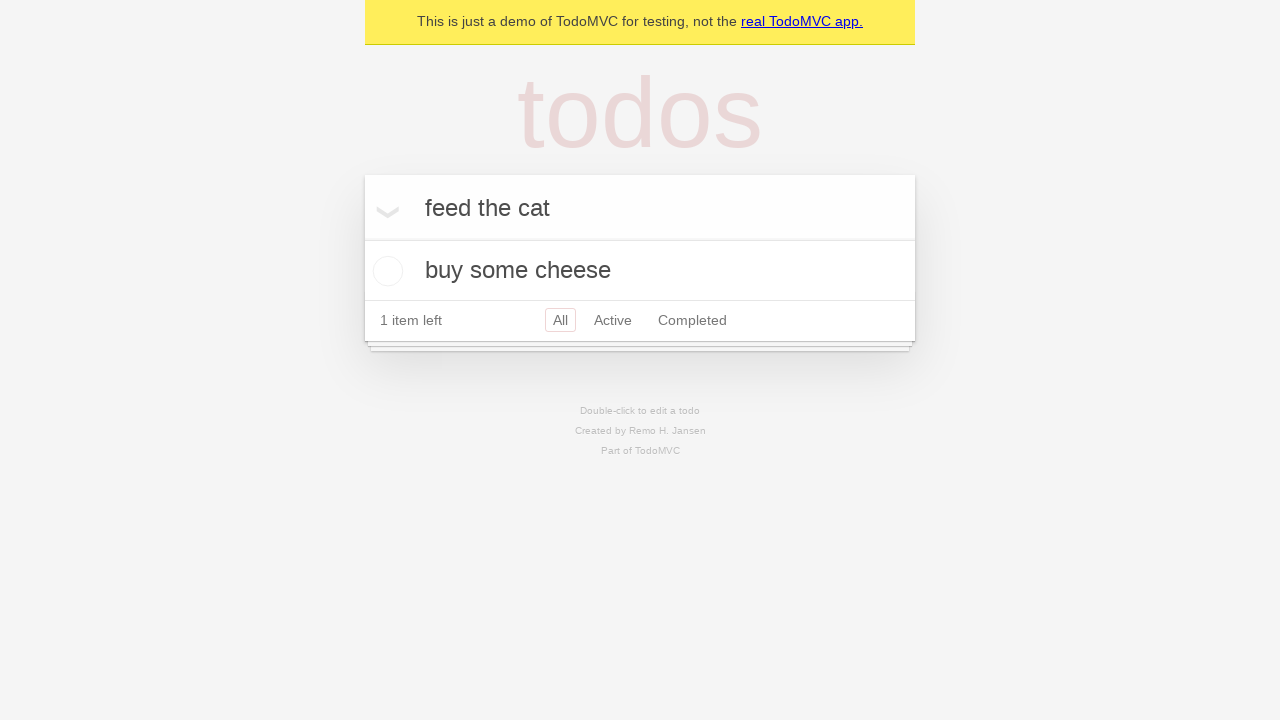

Pressed Enter to create second todo item on internal:attr=[placeholder="What needs to be done?"i]
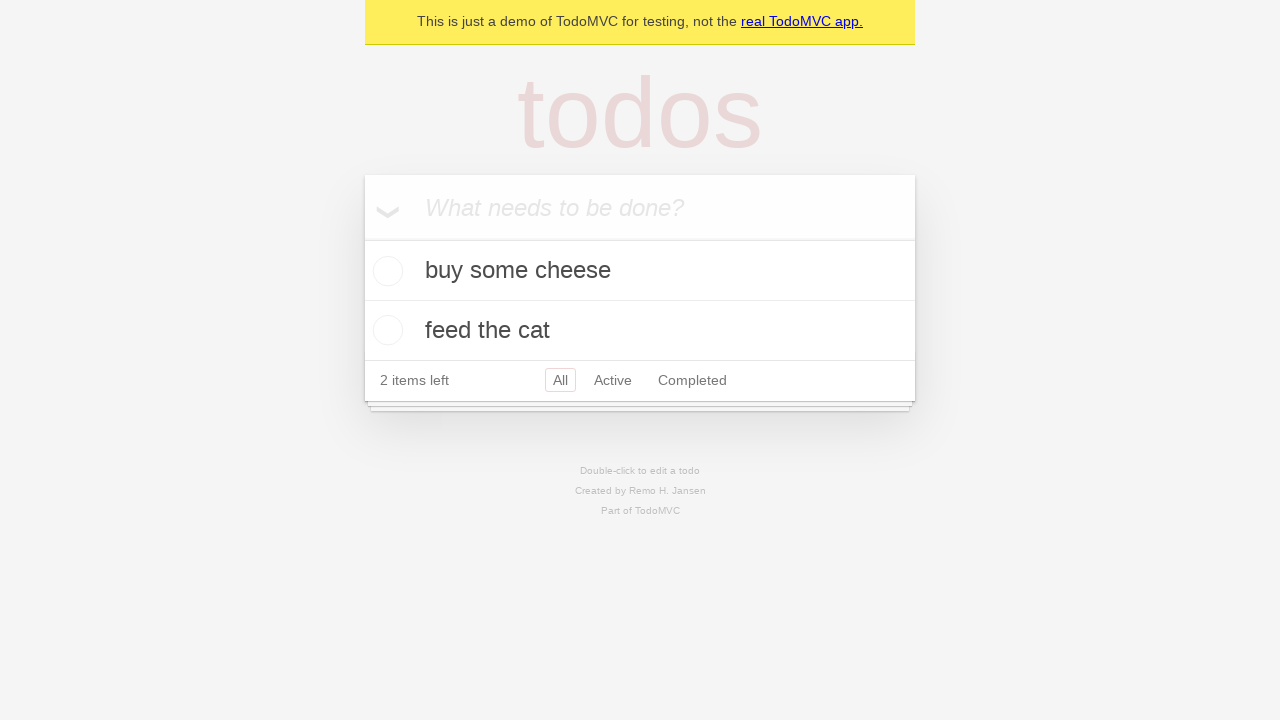

Filled todo input with 'book a doctors appointment' on internal:attr=[placeholder="What needs to be done?"i]
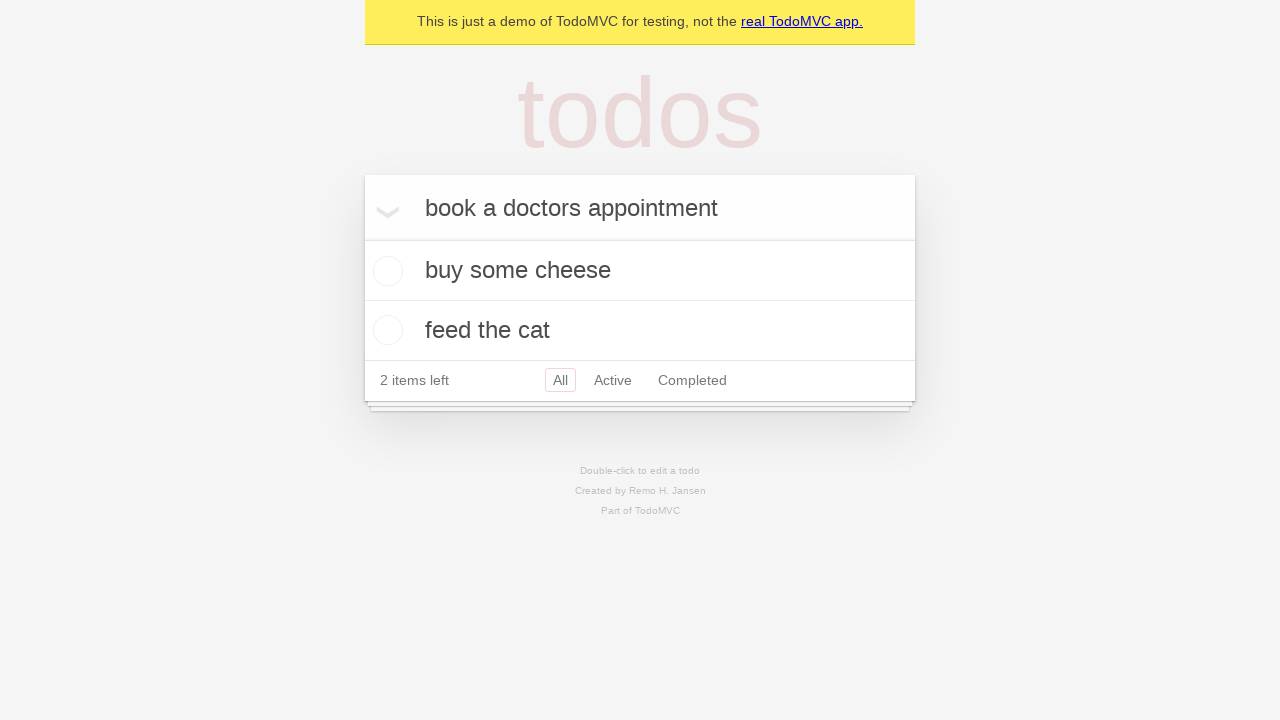

Pressed Enter to create third todo item on internal:attr=[placeholder="What needs to be done?"i]
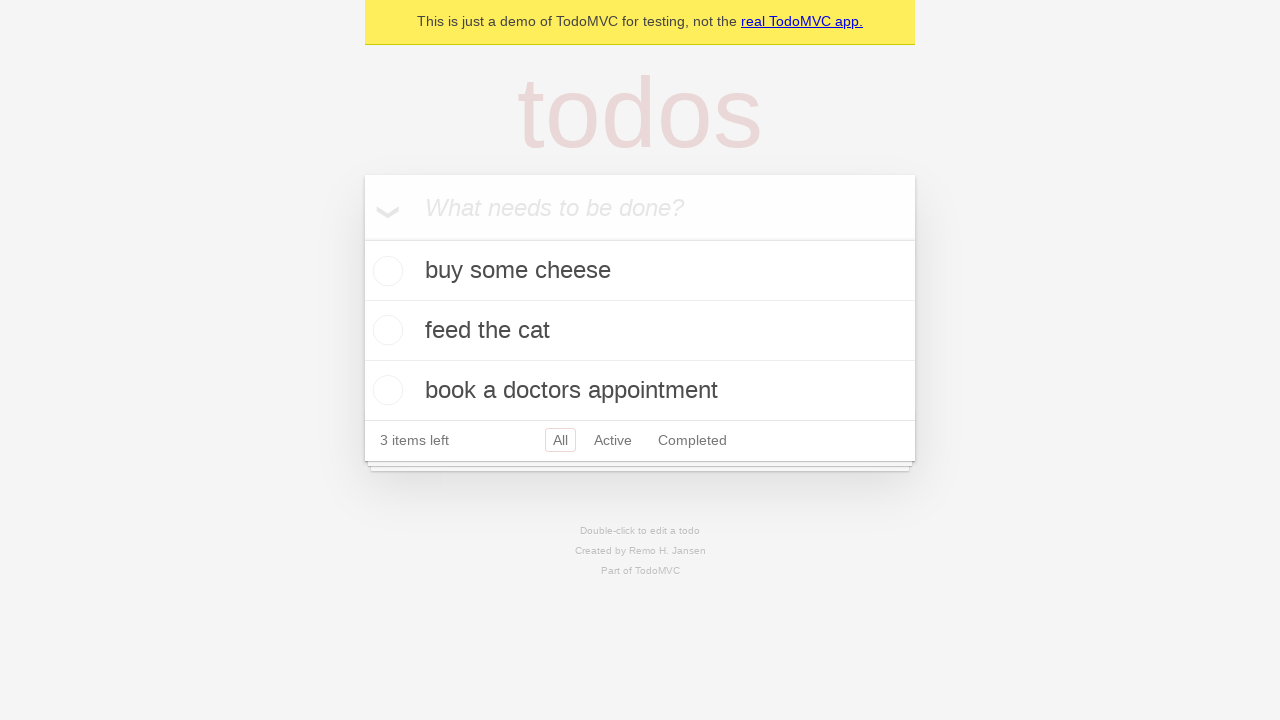

Checked the first todo item as complete at (385, 271) on .todo-list li .toggle >> nth=0
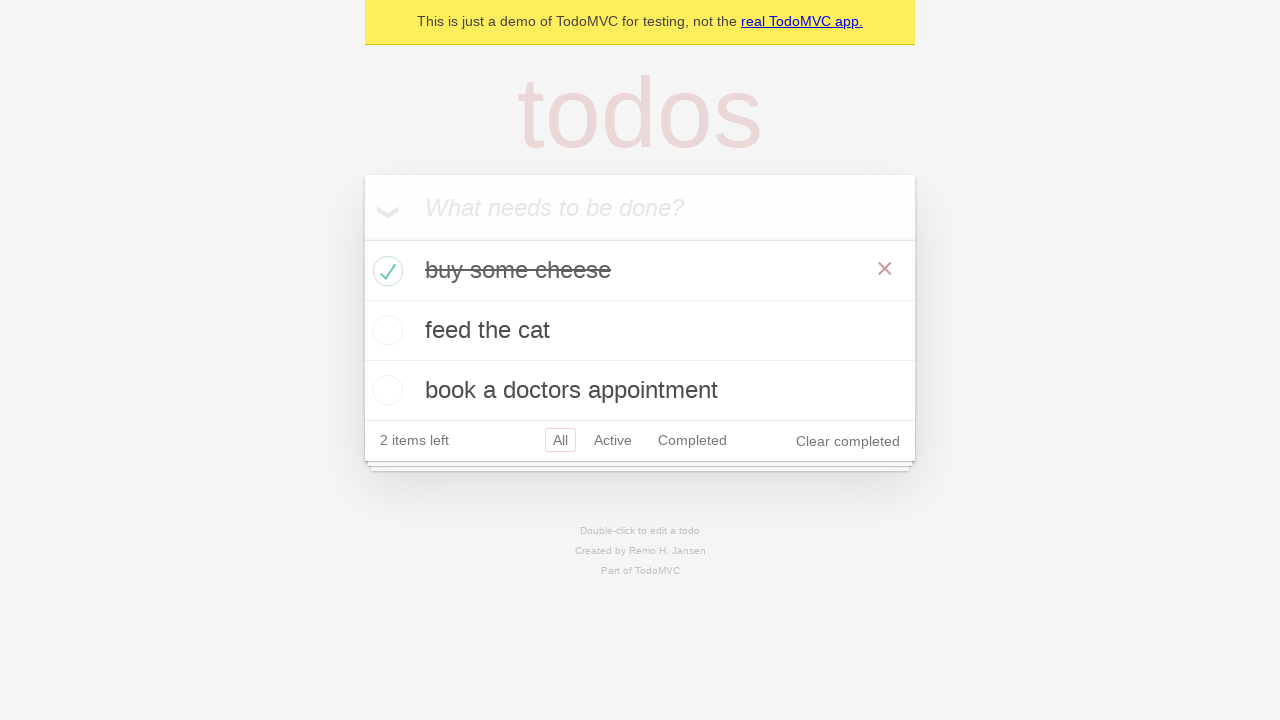

Clear completed button appeared after marking item complete
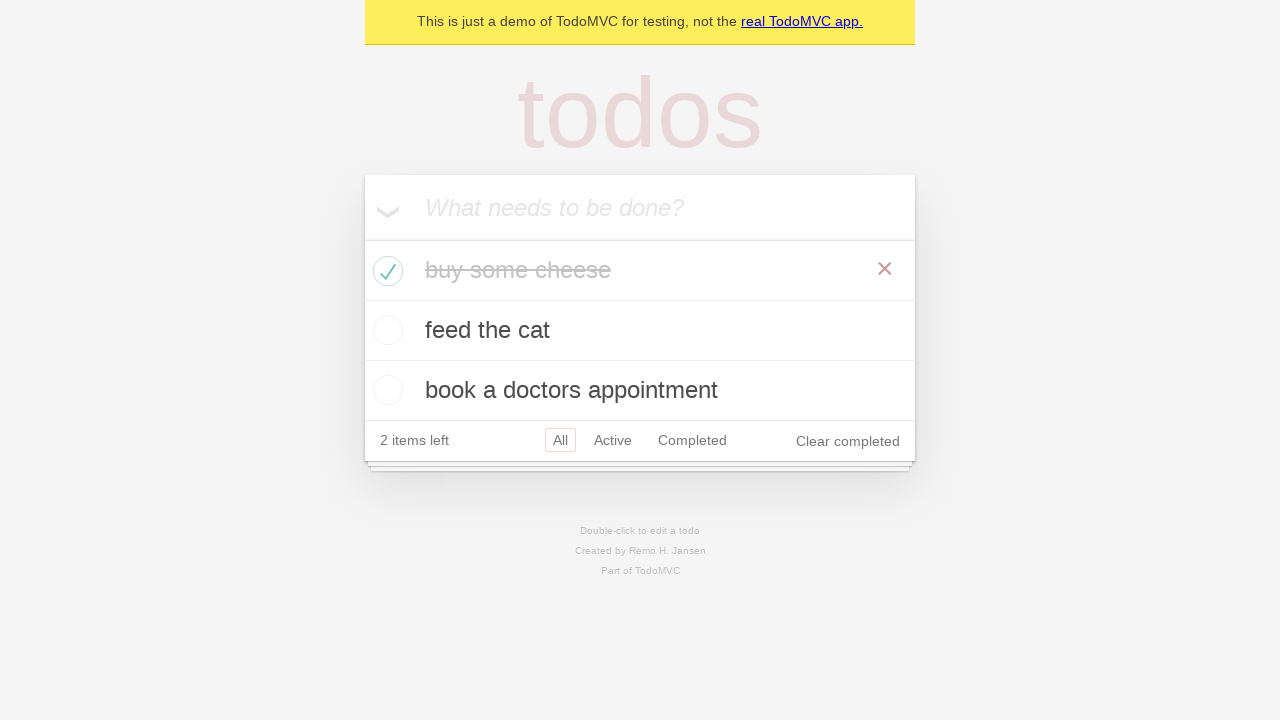

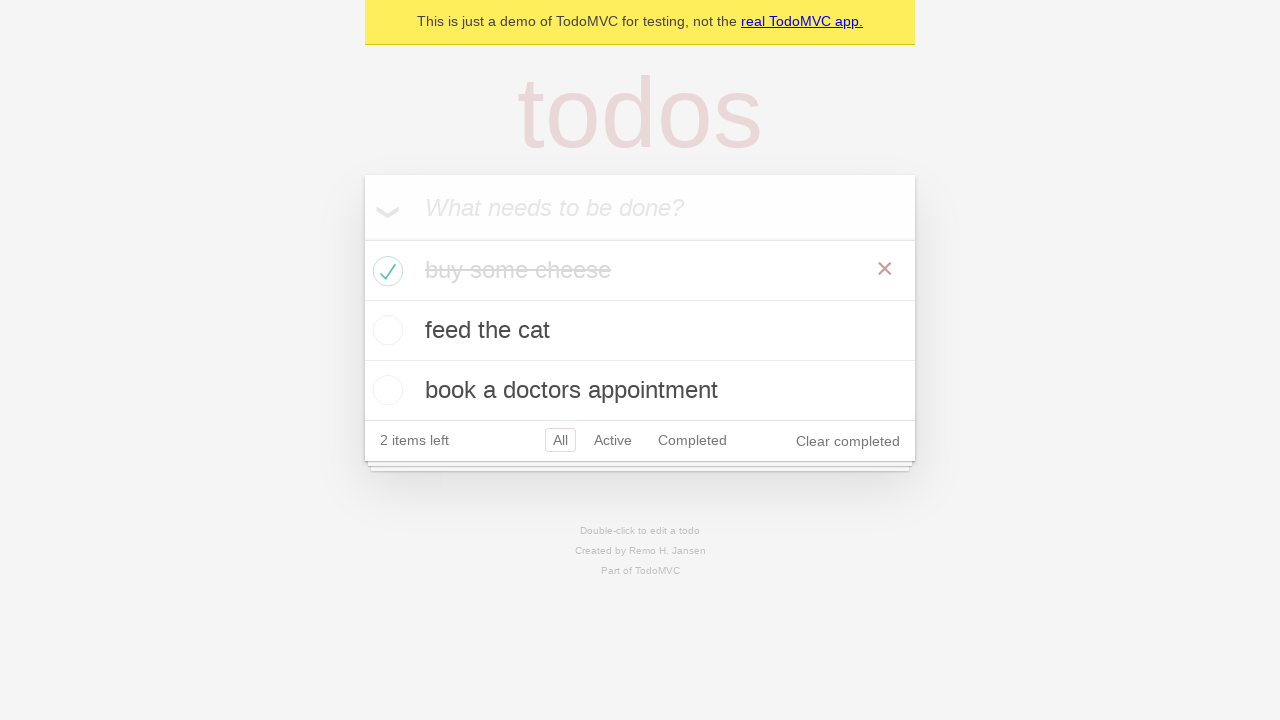